Tests the empty login validation on SauceDemo by clicking the login button without entering credentials and verifying the error message "Username is required" is displayed.

Starting URL: https://www.saucedemo.com/

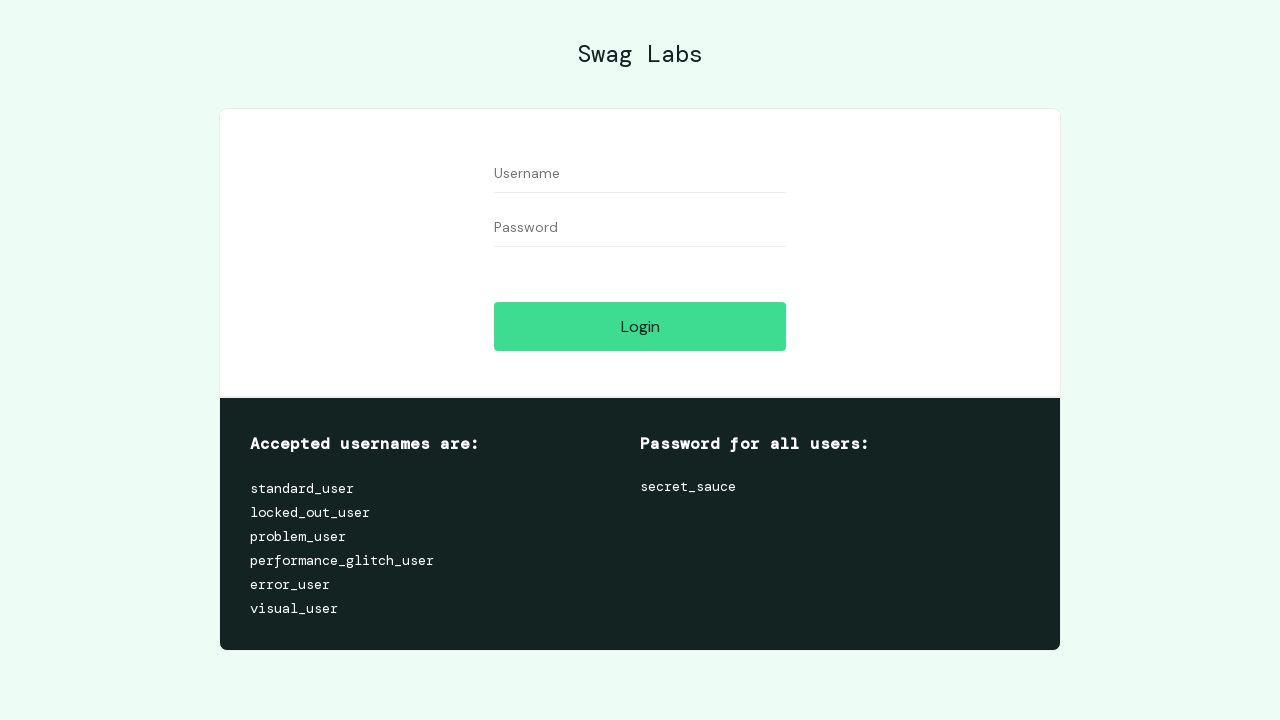

Login button is visible
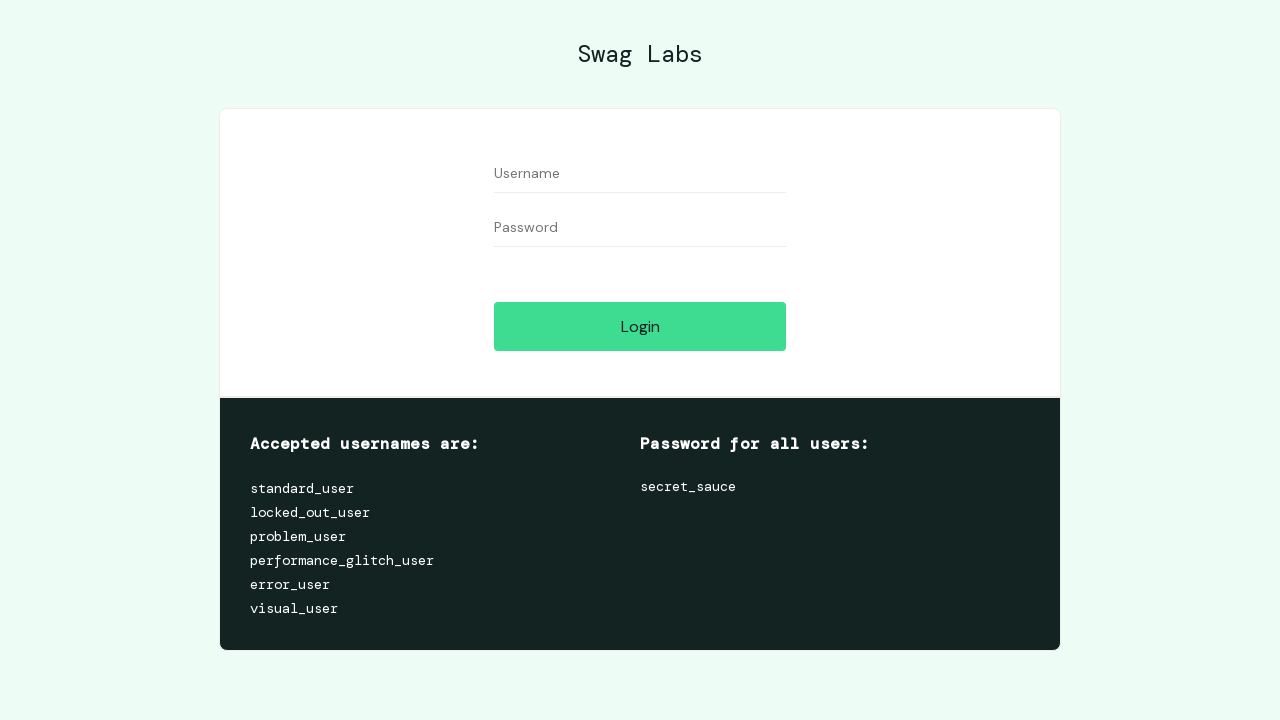

Clicked login button without entering credentials at (640, 326) on [data-test='login-button']
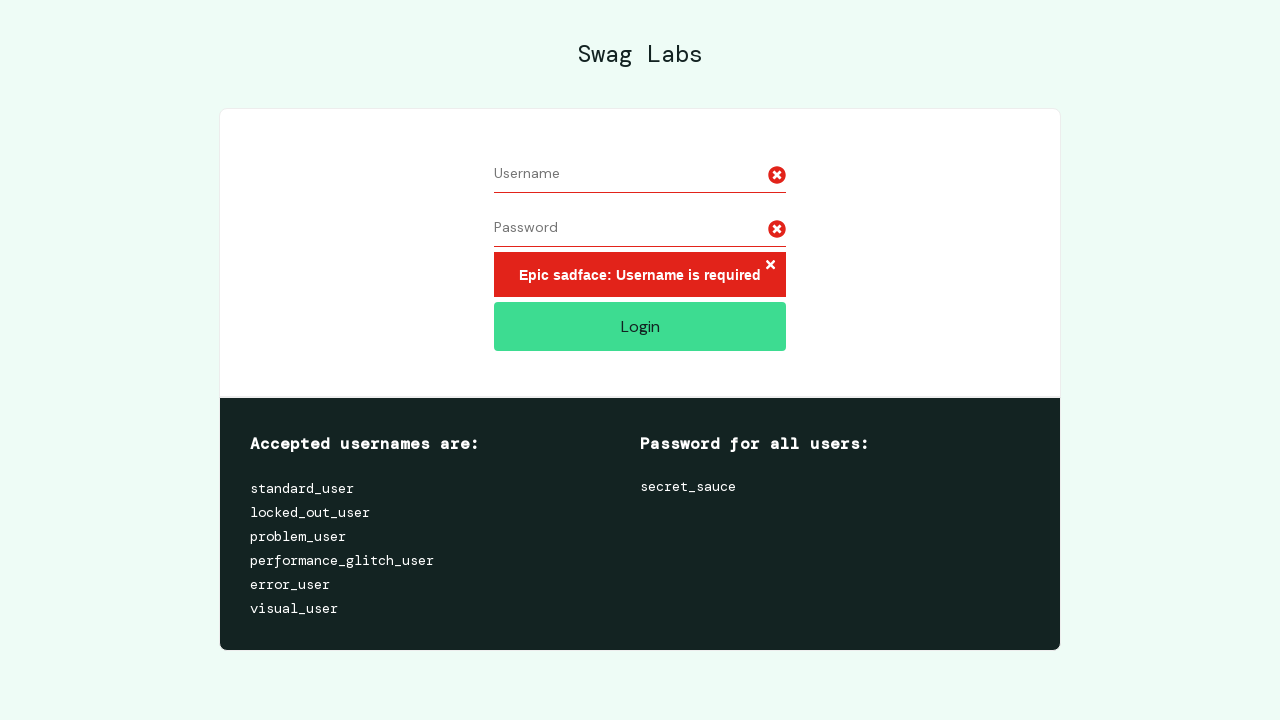

Error message container appeared
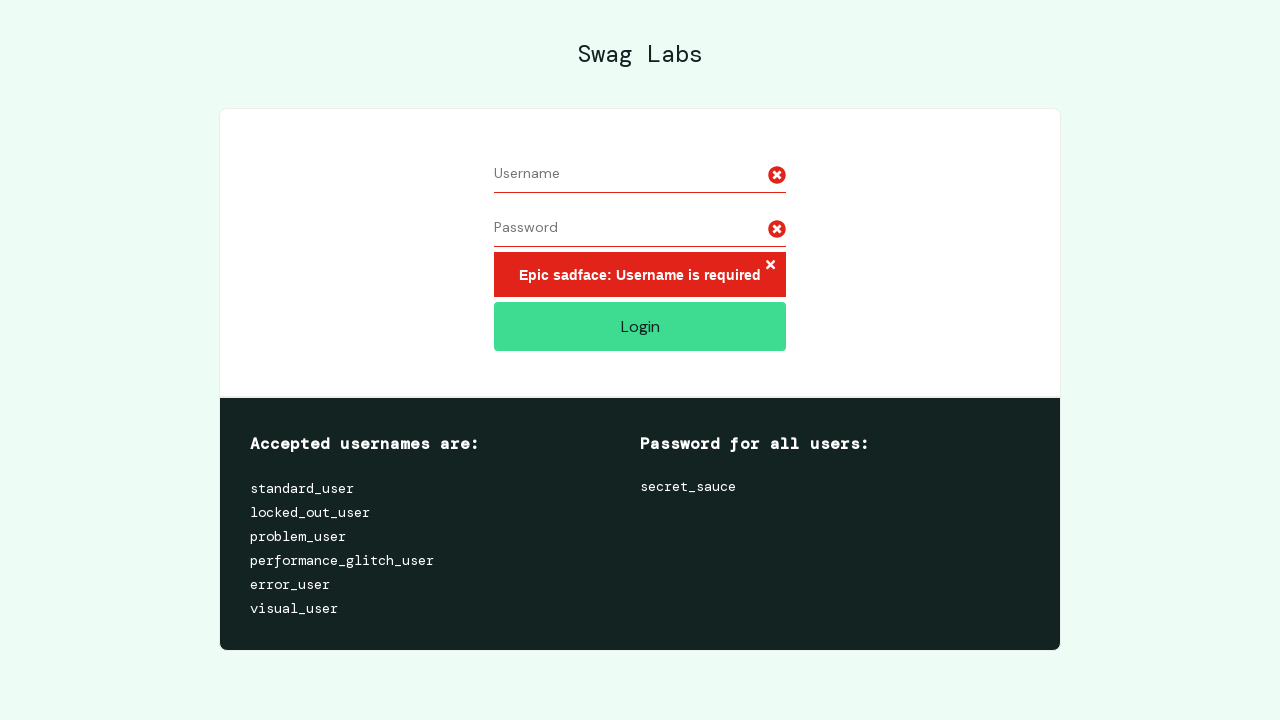

Retrieved error message text: 'Epic sadface: Username is required'
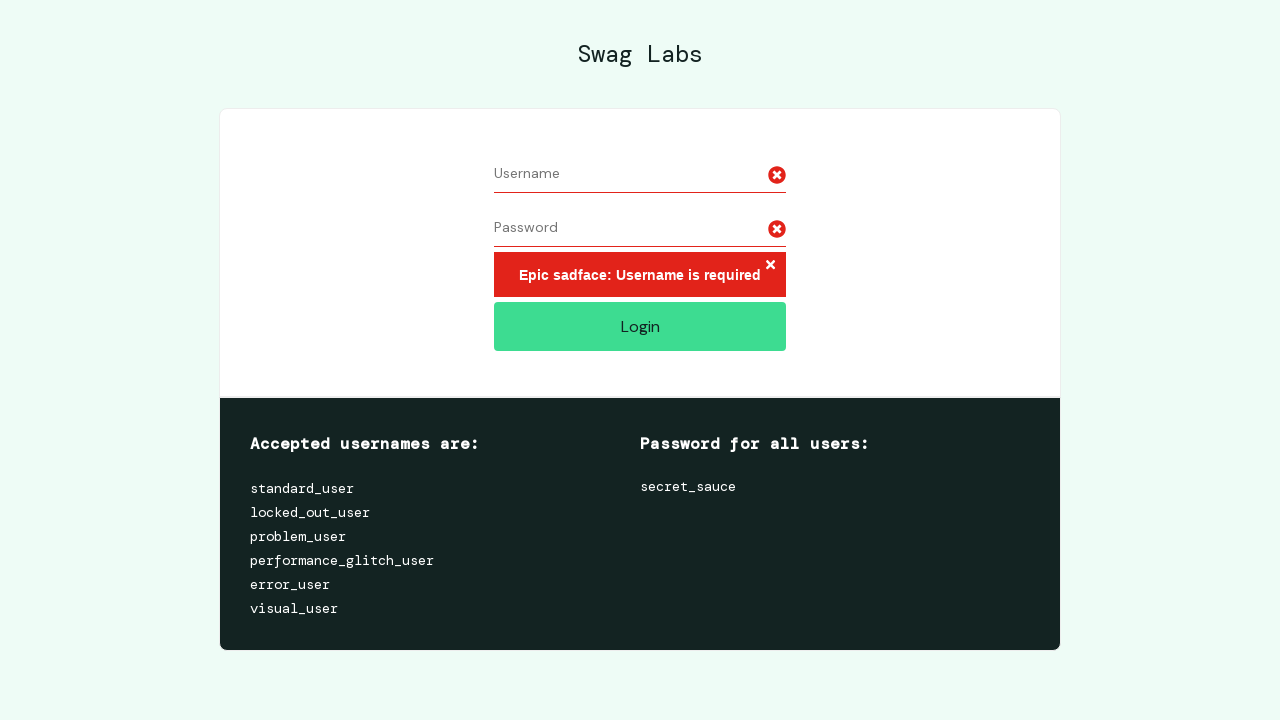

Verified error message 'Epic sadface: Username is required' is displayed
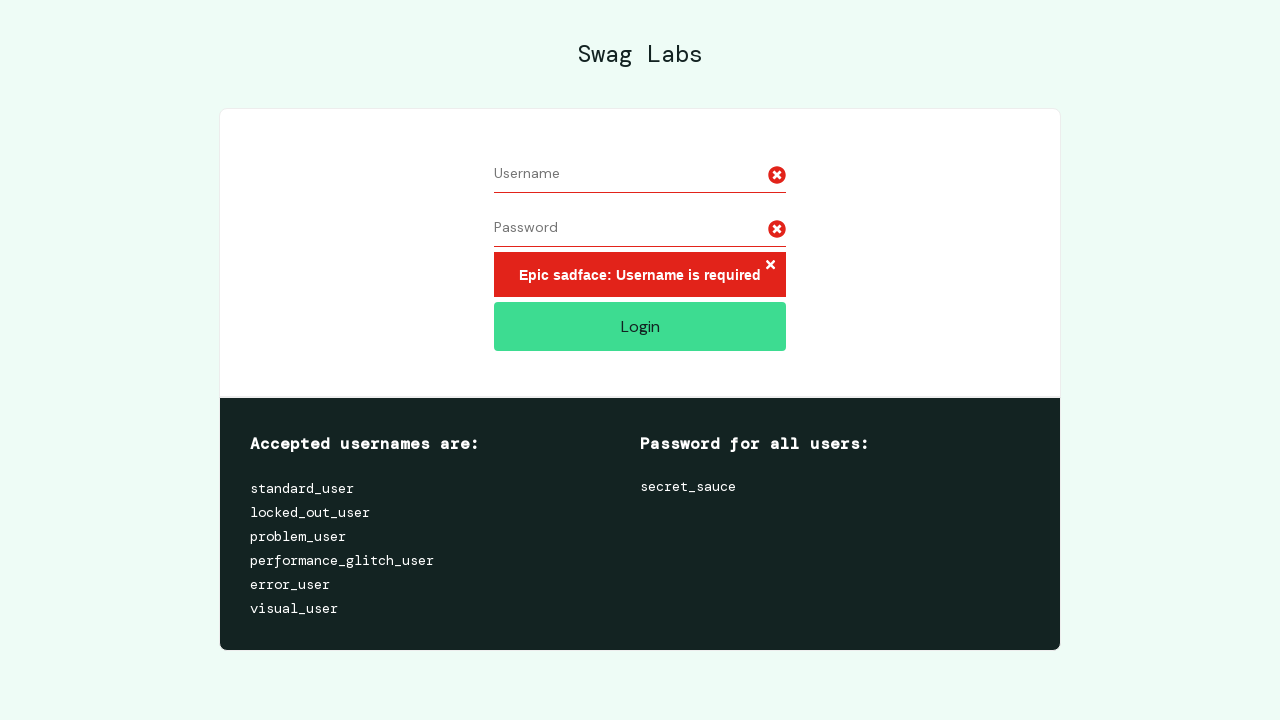

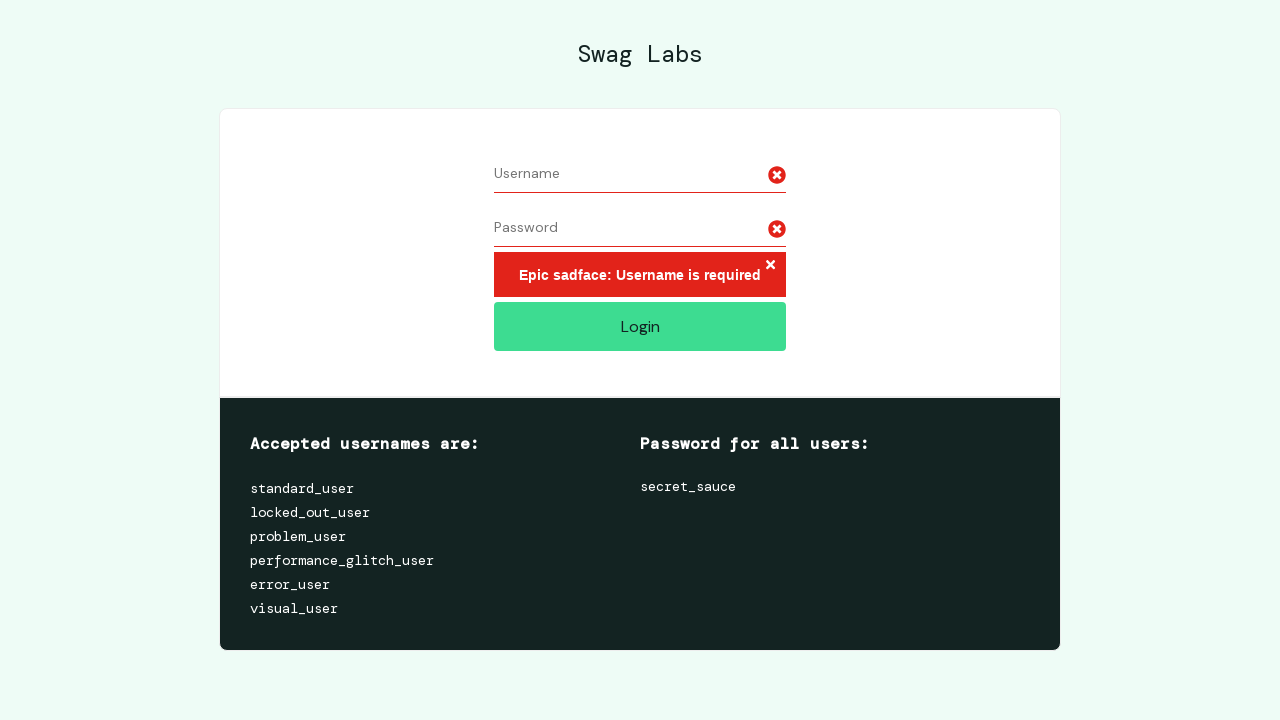